Tests dynamic dropdown functionality on a flight booking practice page by selecting origin city (Bengaluru) and destination city (Chennai) from dropdown menus

Starting URL: https://rahulshettyacademy.com/dropdownsPractise/

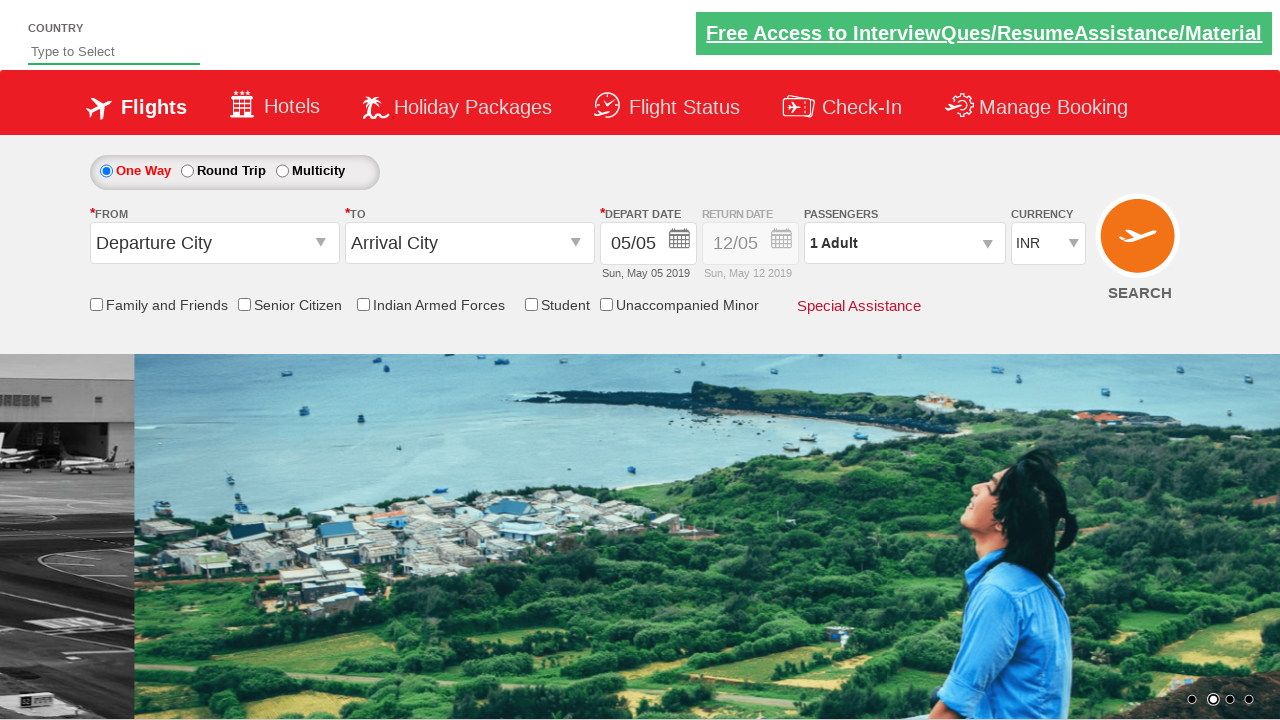

Clicked on the 'From' dropdown menu to open origin city options at (214, 243) on #ctl00_mainContent_ddl_originStation1_CTXT
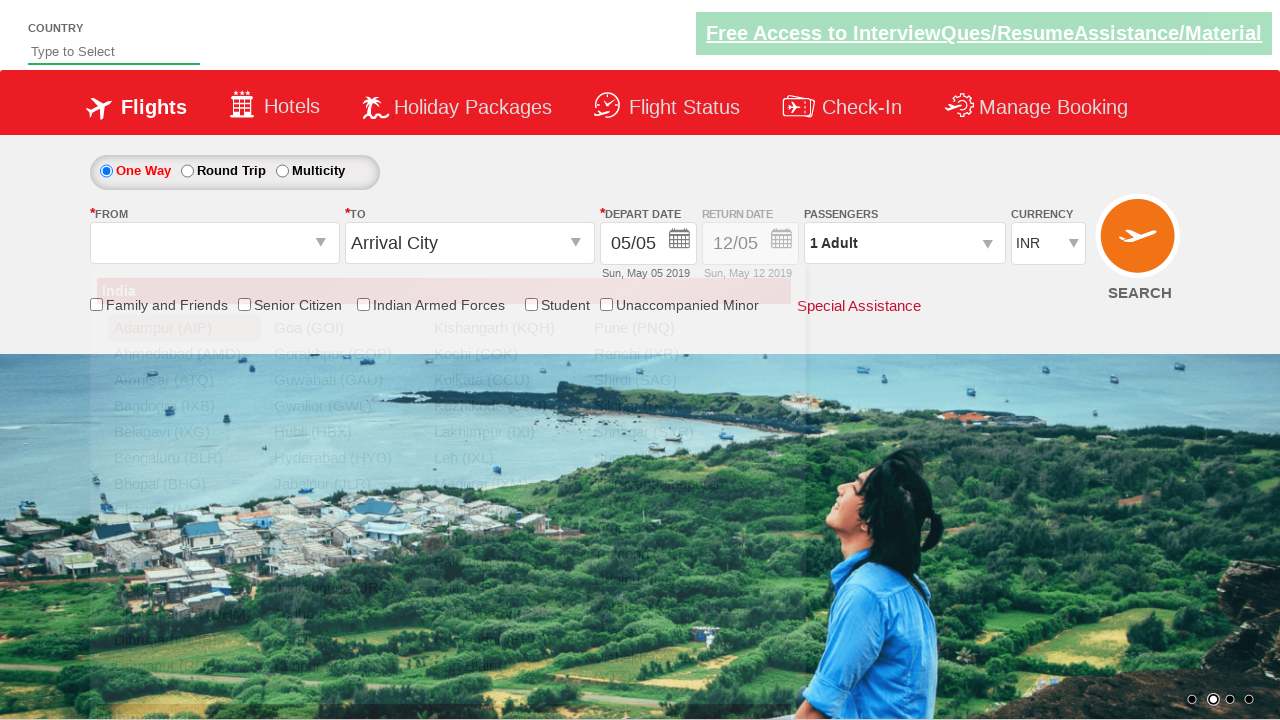

Waited for Bengaluru (BLR) option to appear in dropdown
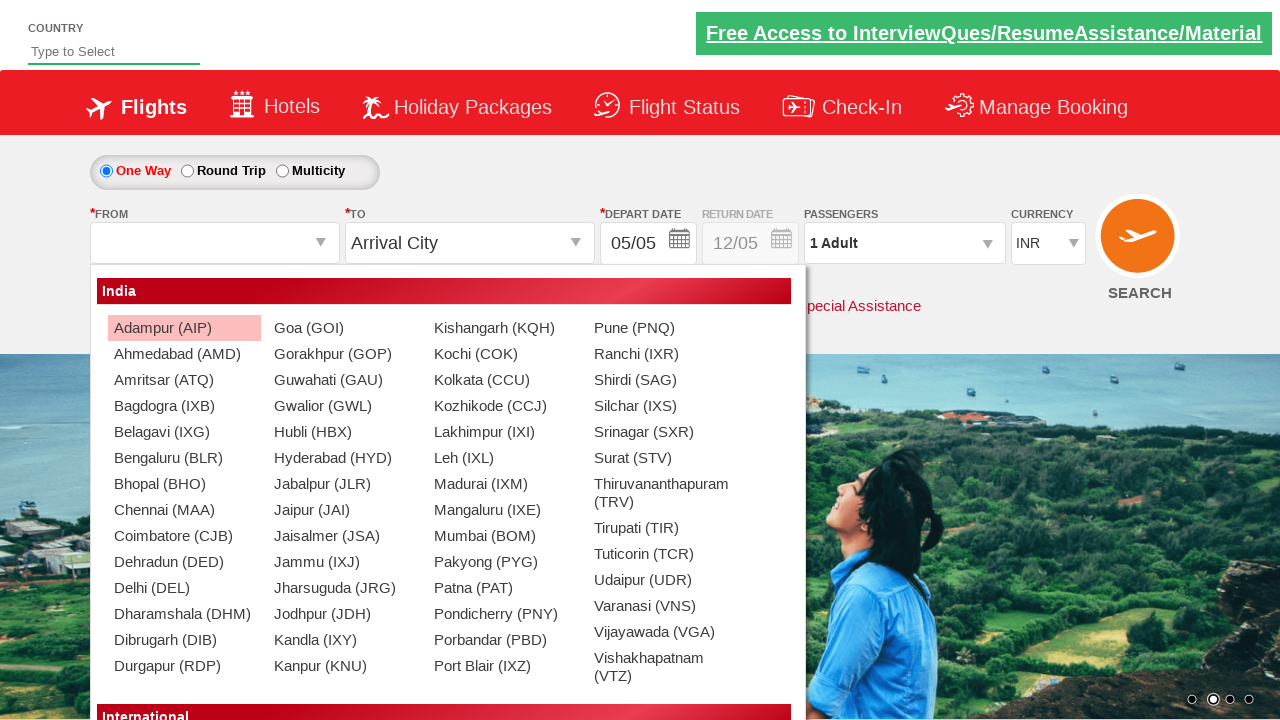

Selected Bengaluru as the origin city at (184, 458) on a[value='BLR']
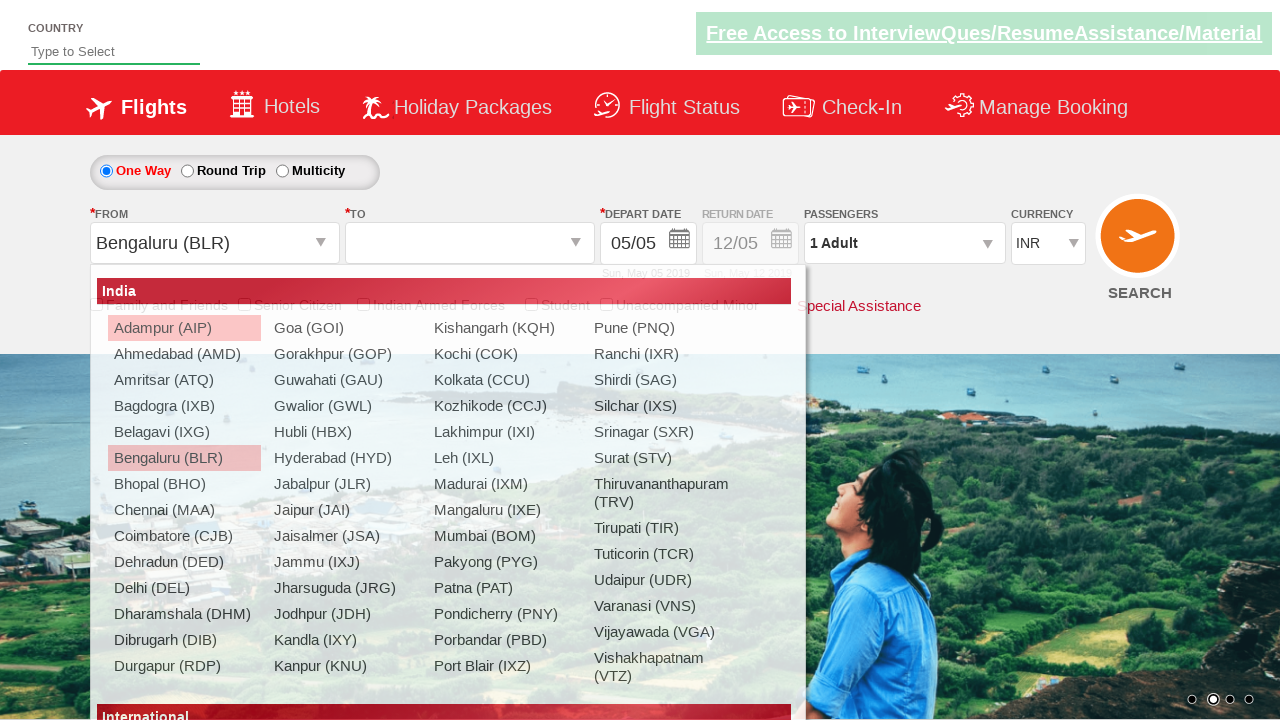

Clicked on the 'To' dropdown menu to open destination city options at (470, 243) on #ctl00_mainContent_ddl_destinationStation1_CTXT
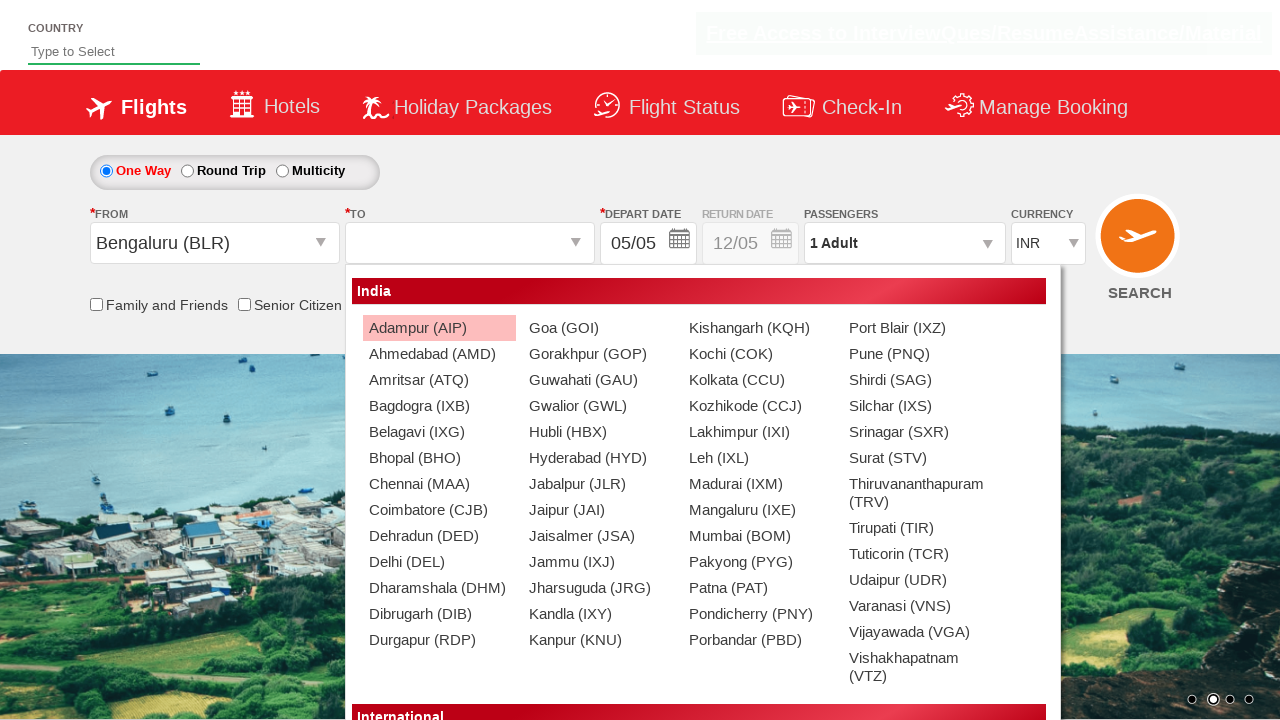

Waited for Chennai (MAA) option to appear in dropdown
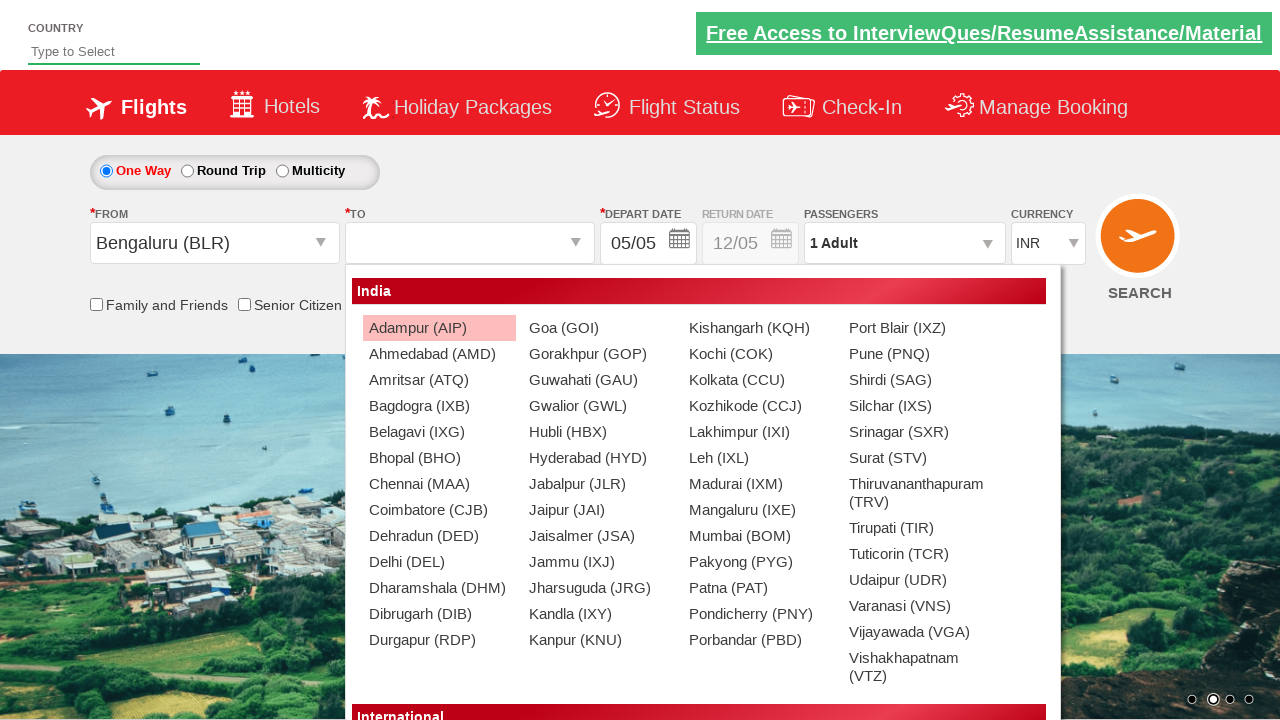

Selected Chennai as the destination city at (439, 484) on (//a[@value='MAA'])[2]
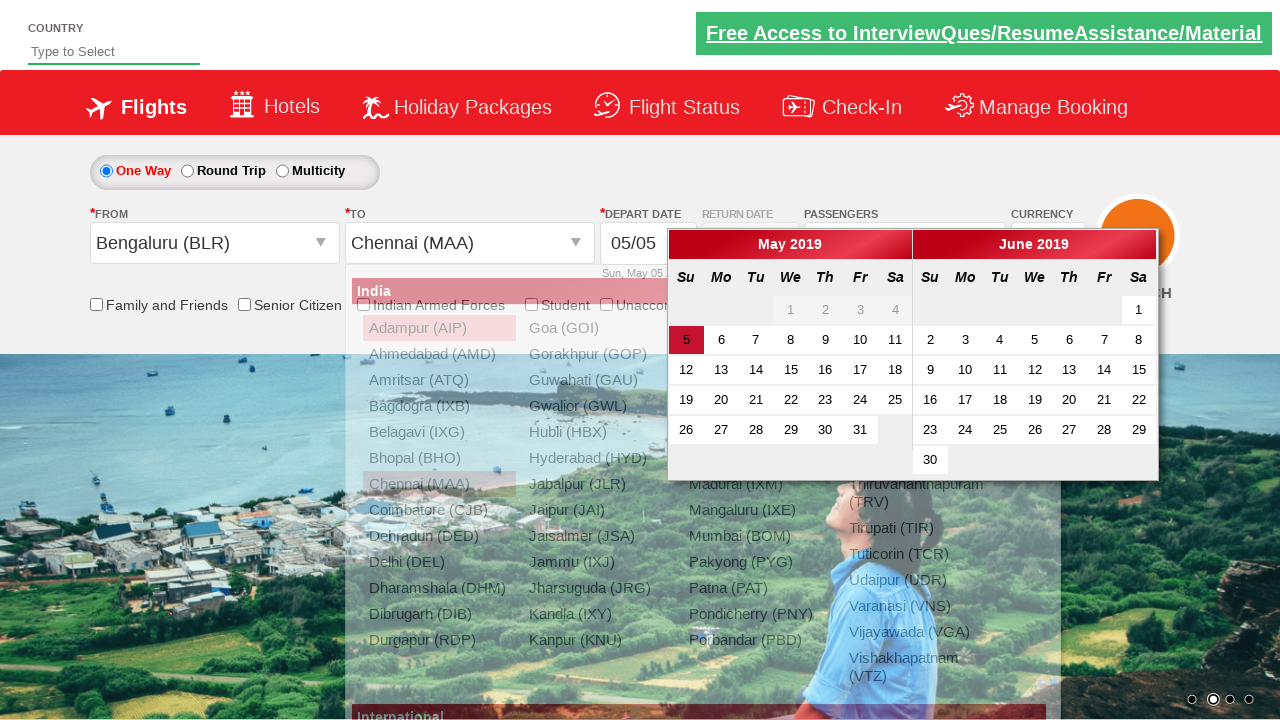

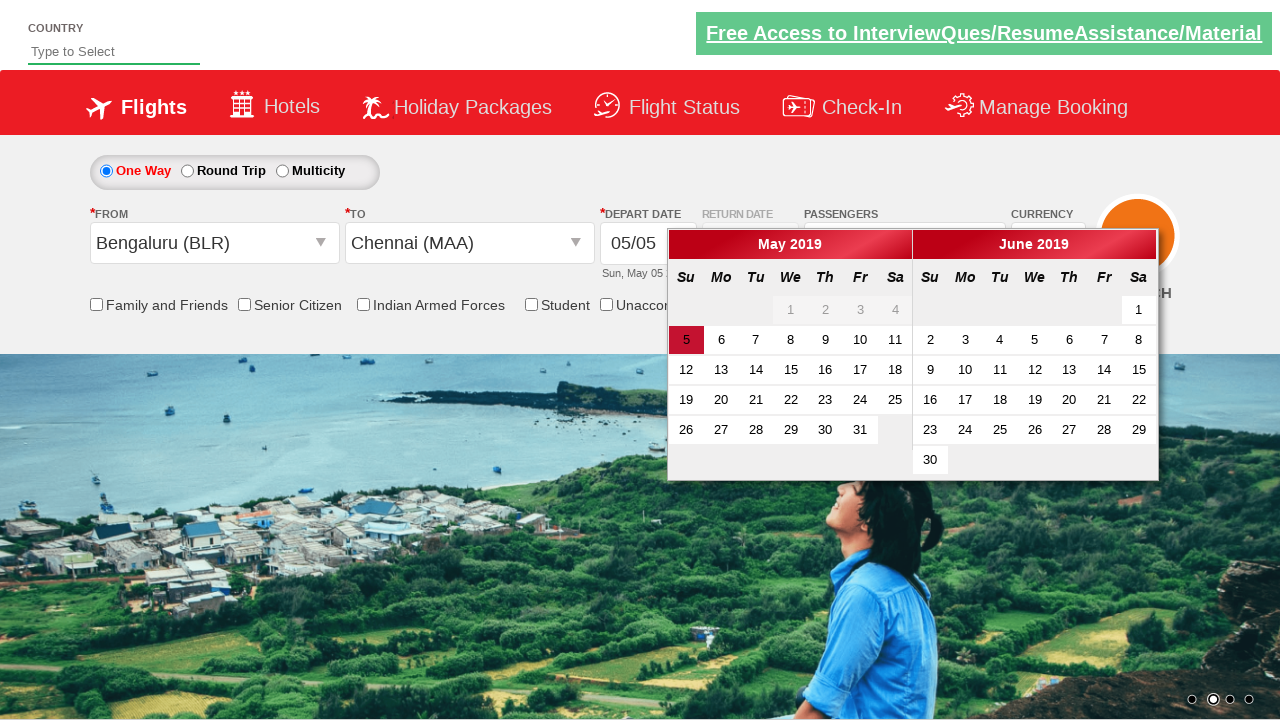